Tests a slow calculator application by setting a delay, performing addition (1 + 3), and waiting for the result to display

Starting URL: https://bonigarcia.dev/selenium-webdriver-java/slow-calculator.html

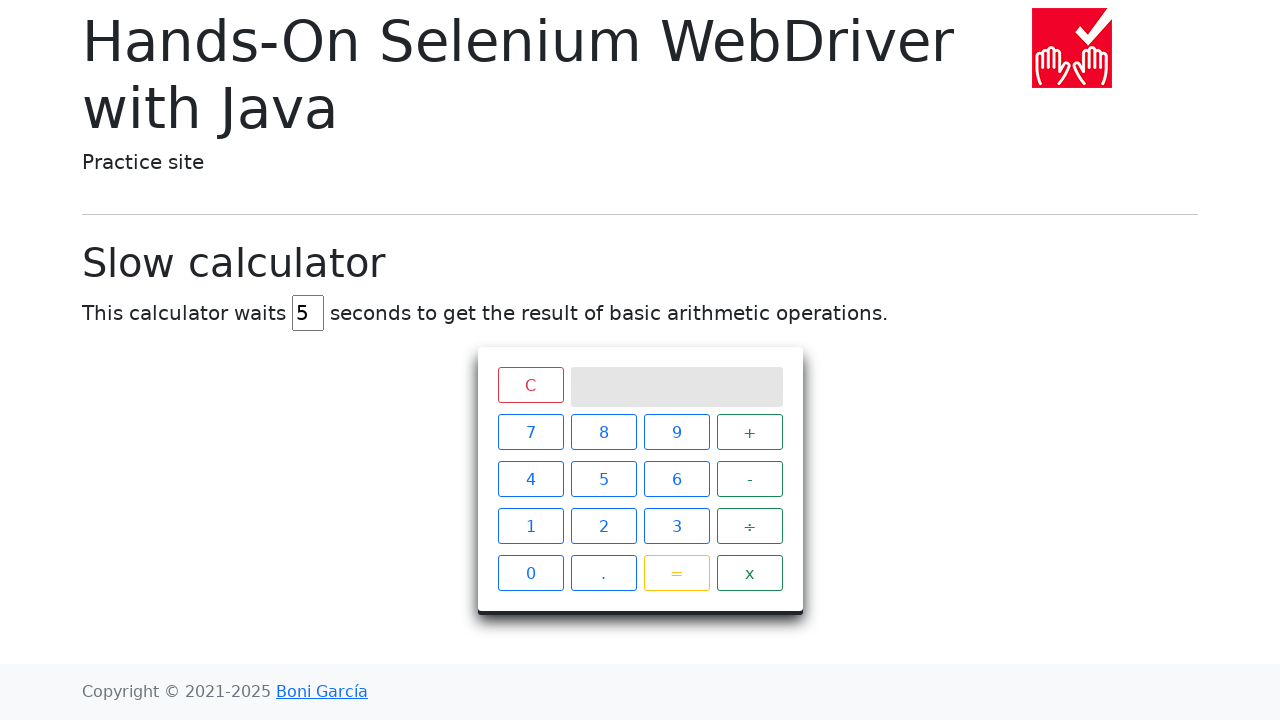

Cleared the delay field on #delay
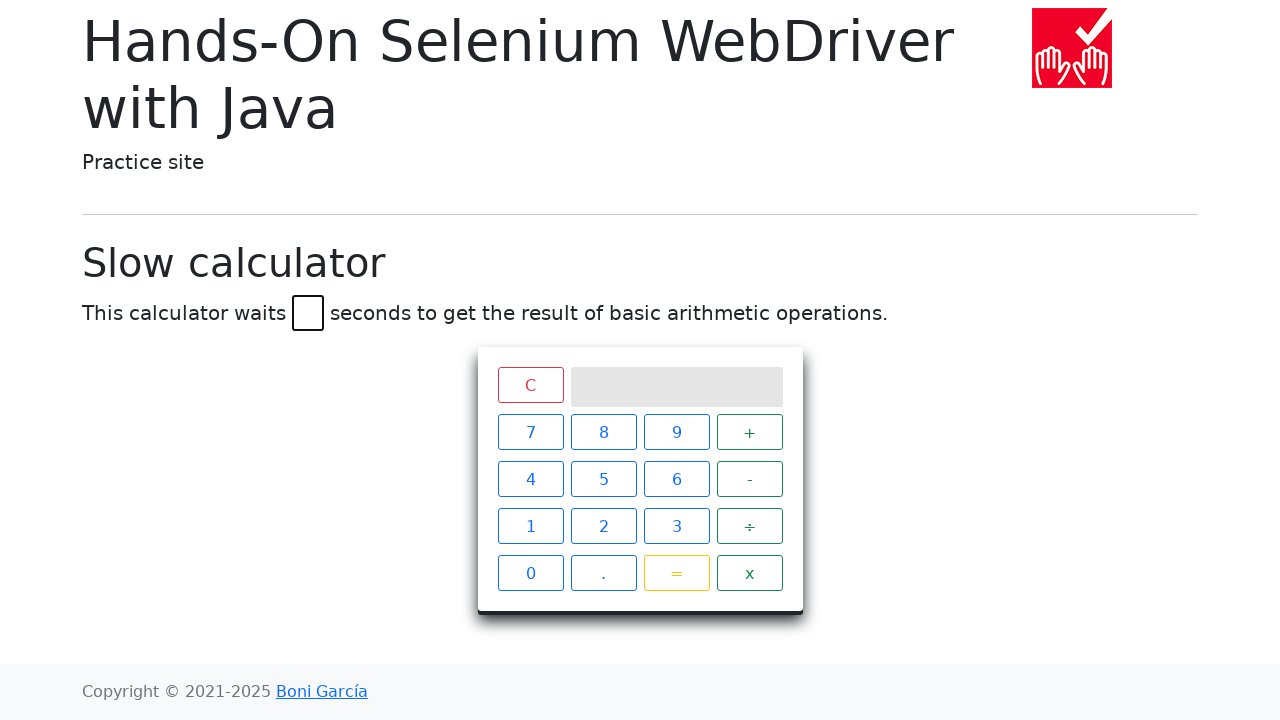

Set delay to 4 seconds on #delay
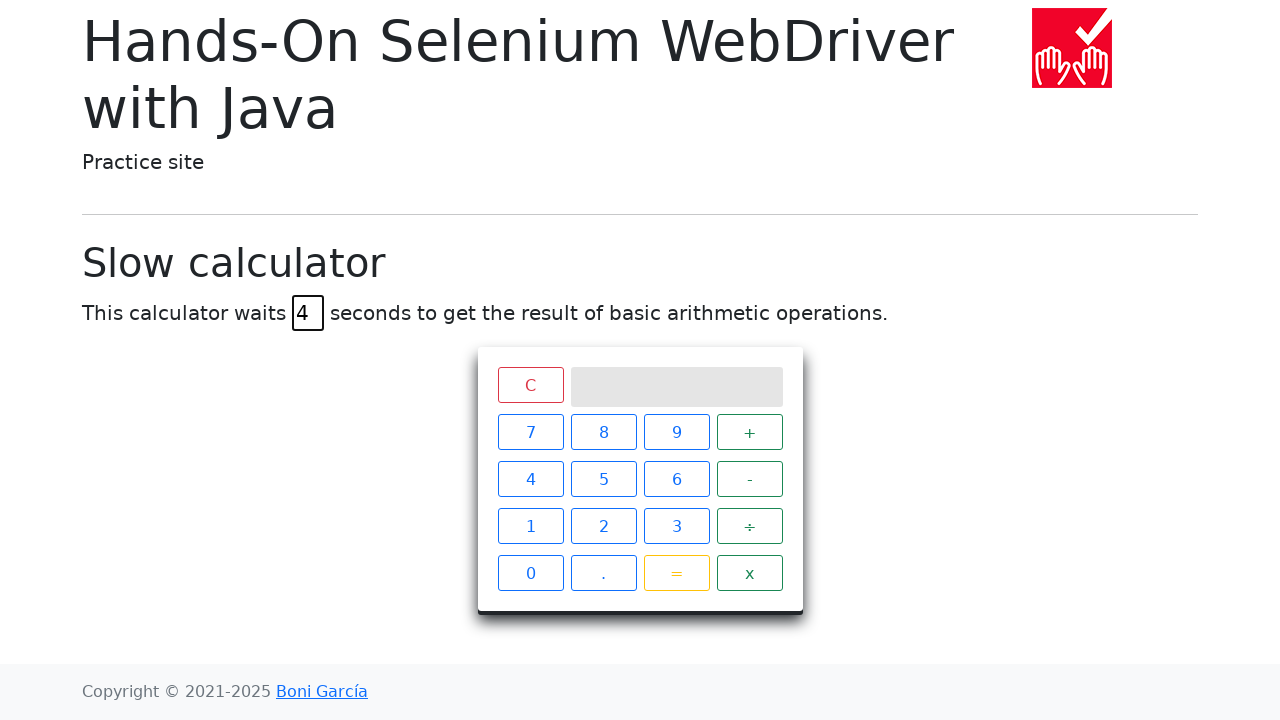

Clicked number 1 at (530, 526) on xpath=//span[text()='1']
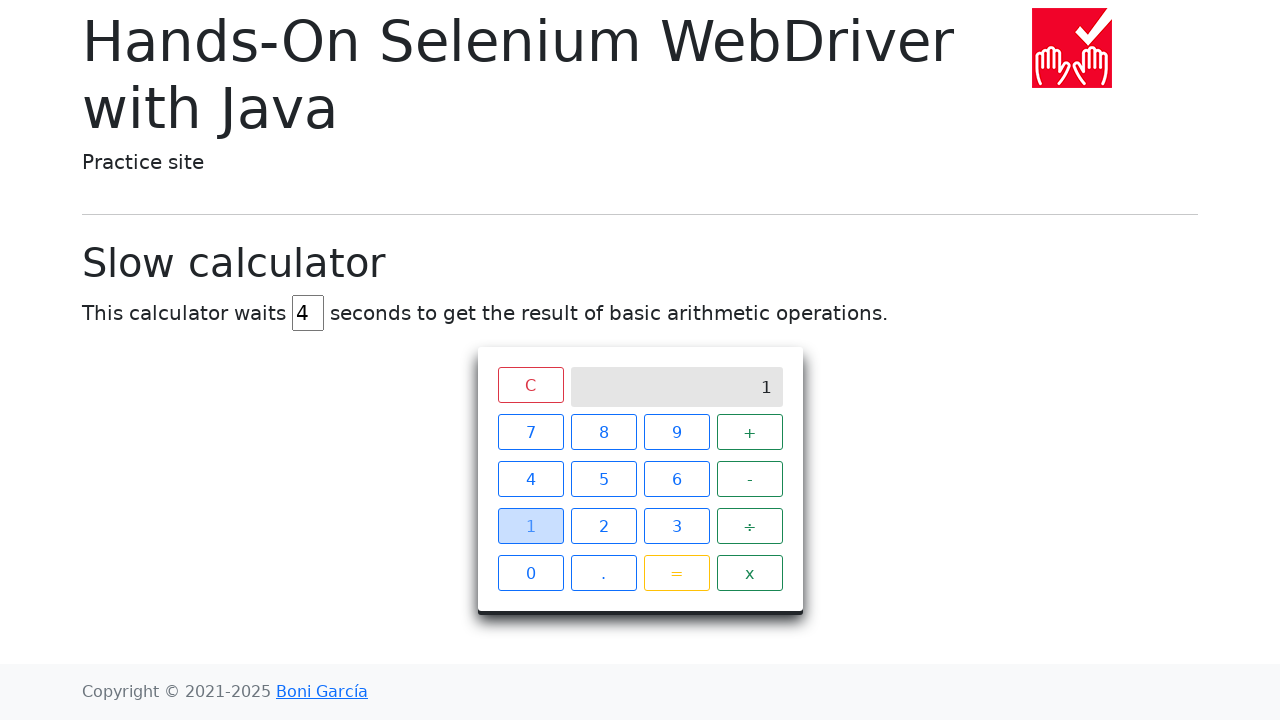

Clicked plus operator at (750, 432) on xpath=//span[text()='+']
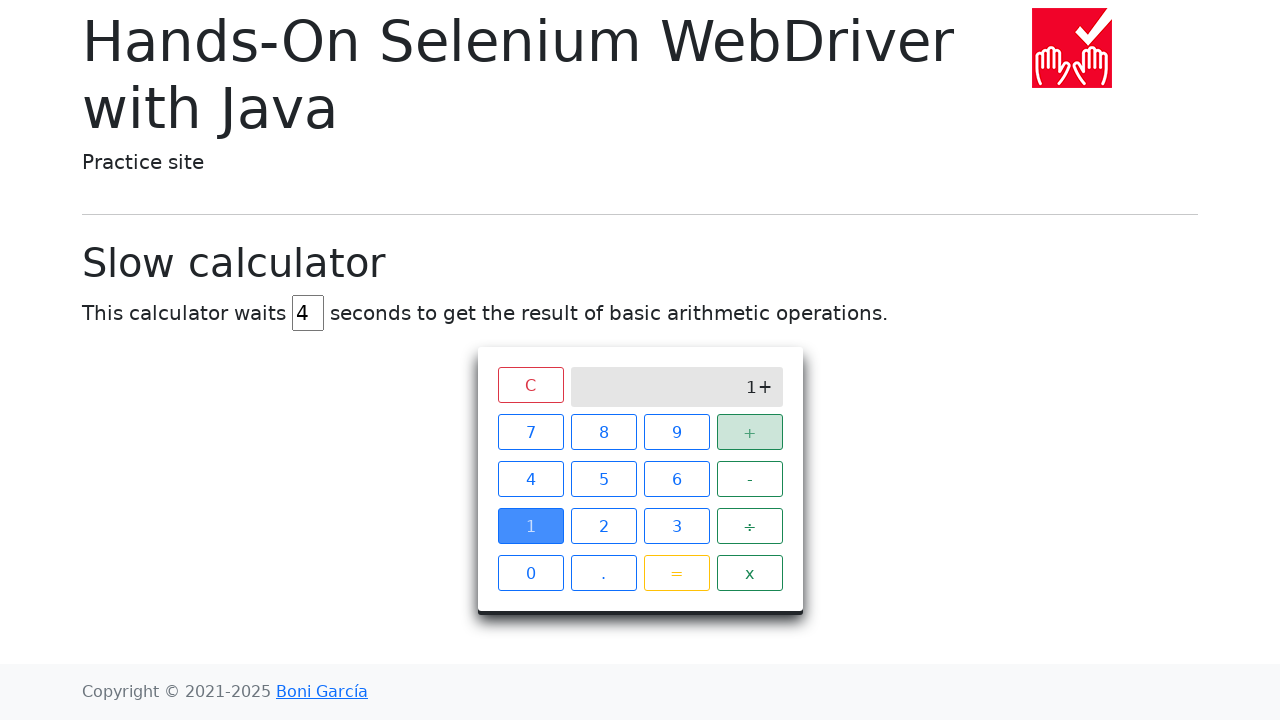

Clicked number 3 at (676, 526) on xpath=//span[text()='3']
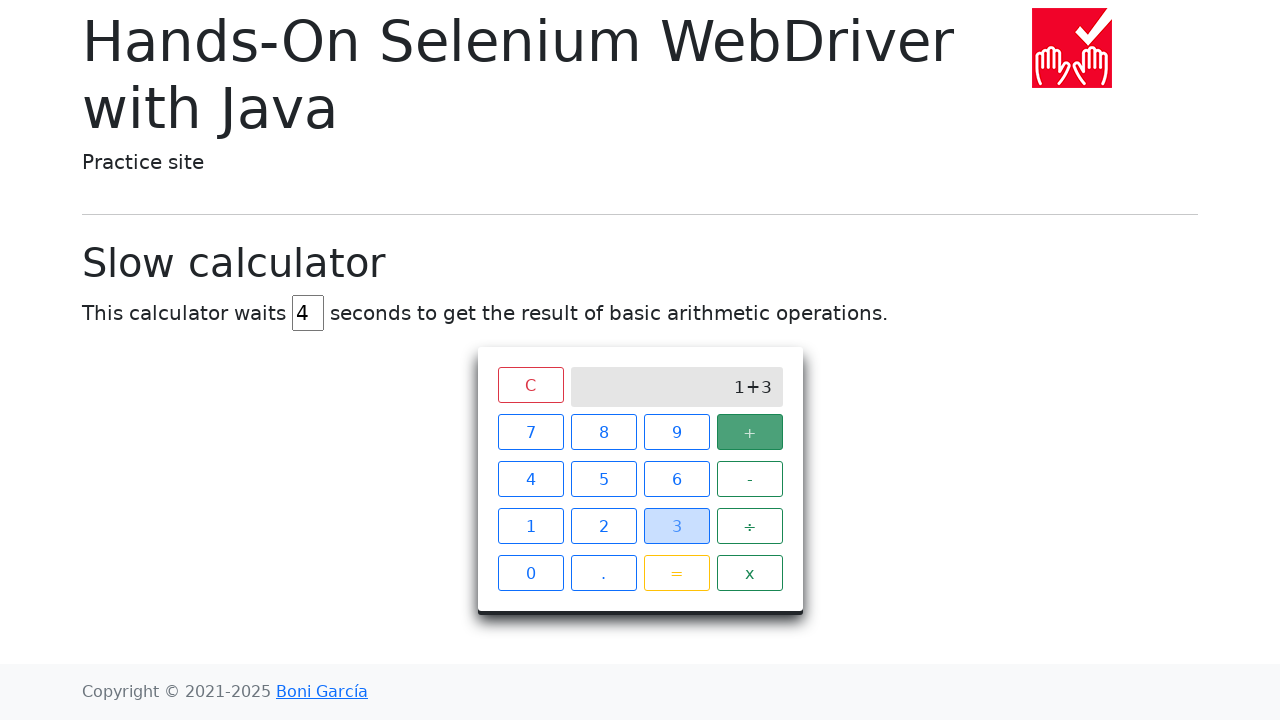

Clicked equals operator at (676, 573) on xpath=//span[text()='=']
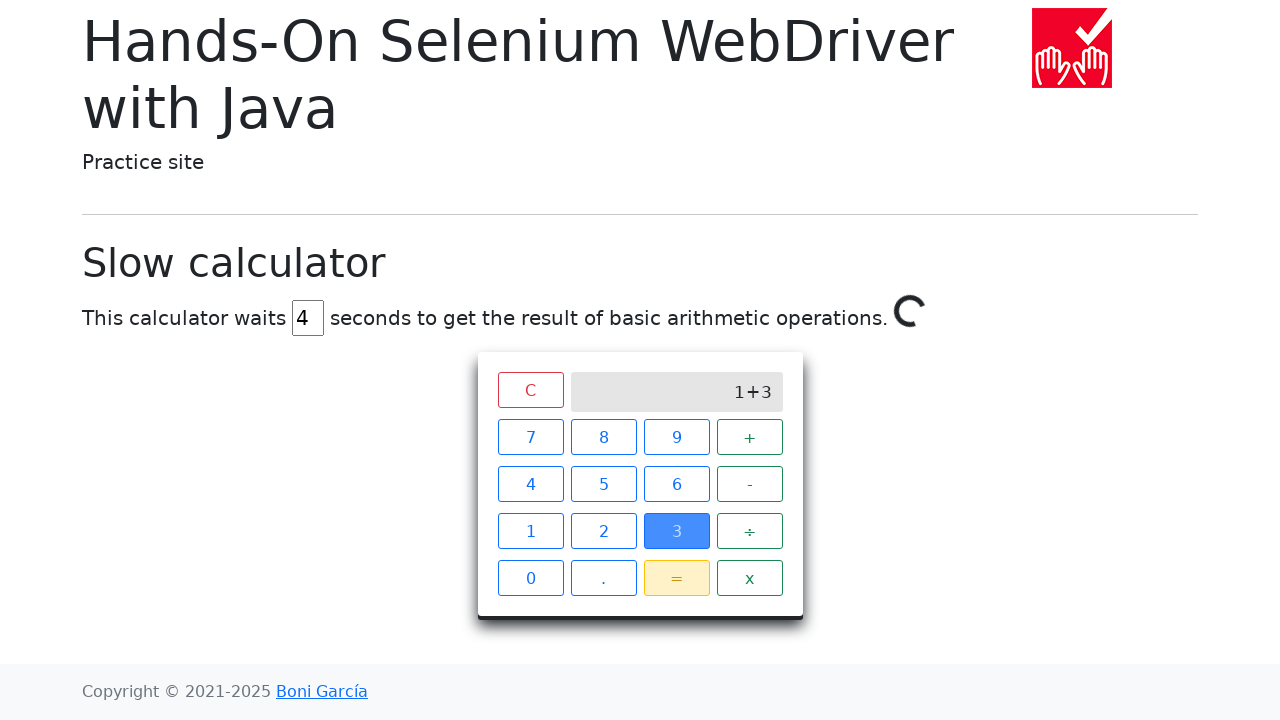

Result '4' displayed (1 + 3 = 4)
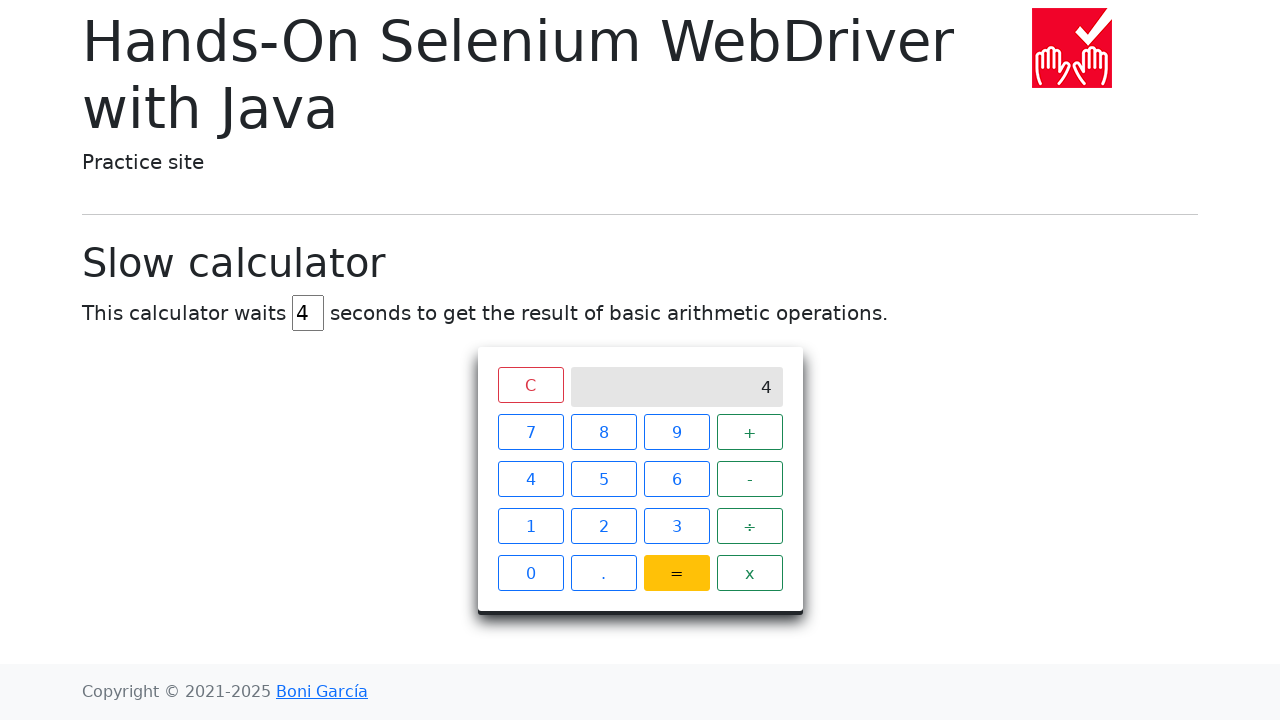

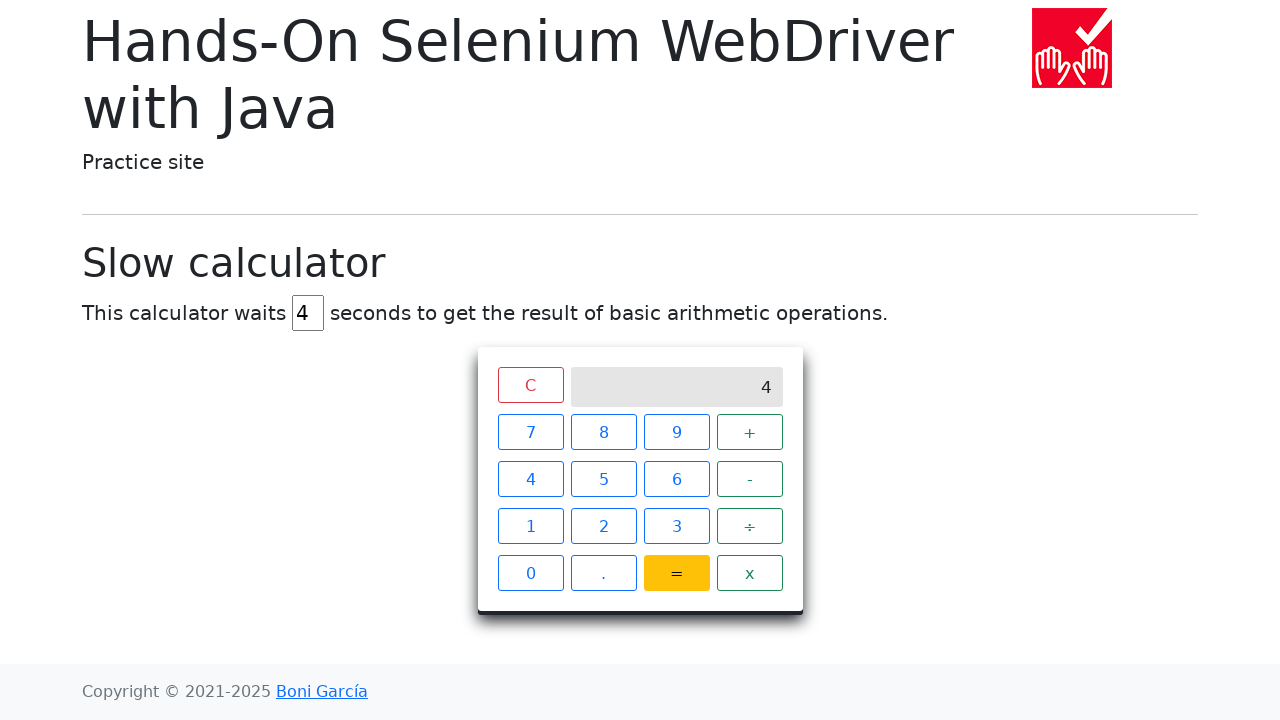